Tests complete checkout flow by adding two laptops to cart, removing one, filling checkout form with customer details, and completing purchase

Starting URL: https://www.demoblaze.com

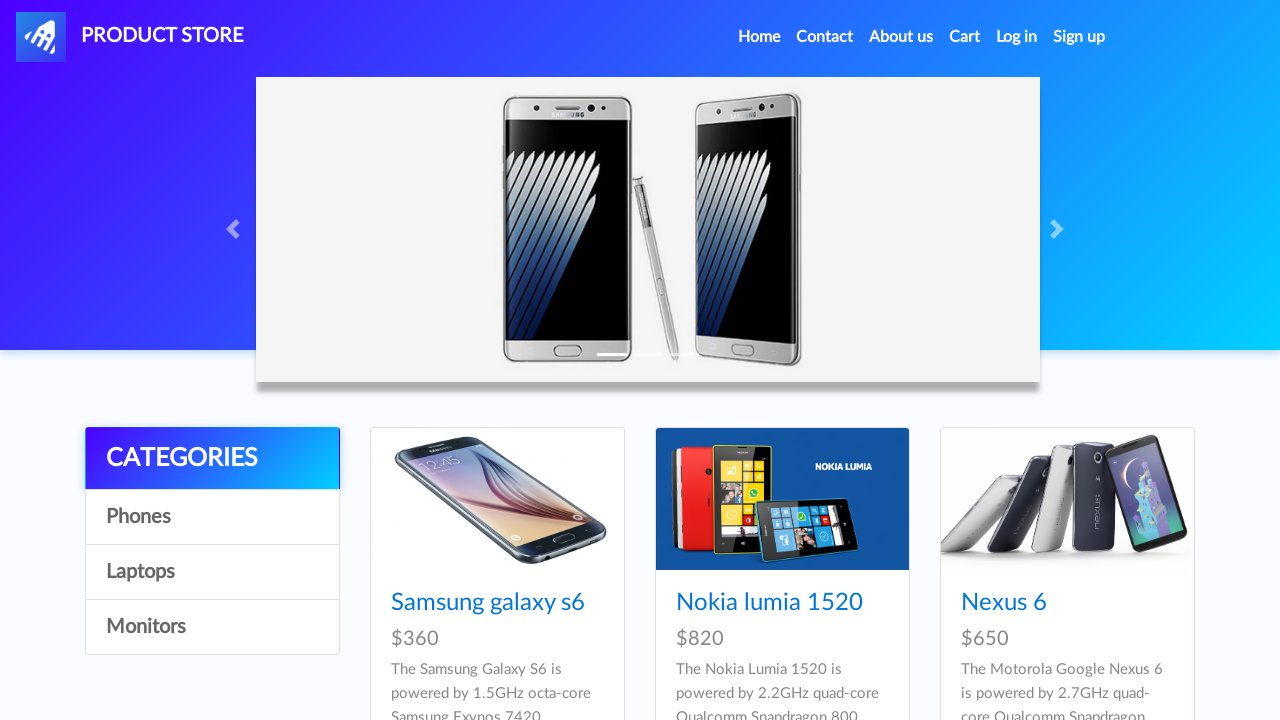

Clicked on Laptops category at (212, 572) on xpath=//div[@class='list-group']/a[text()='Laptops']
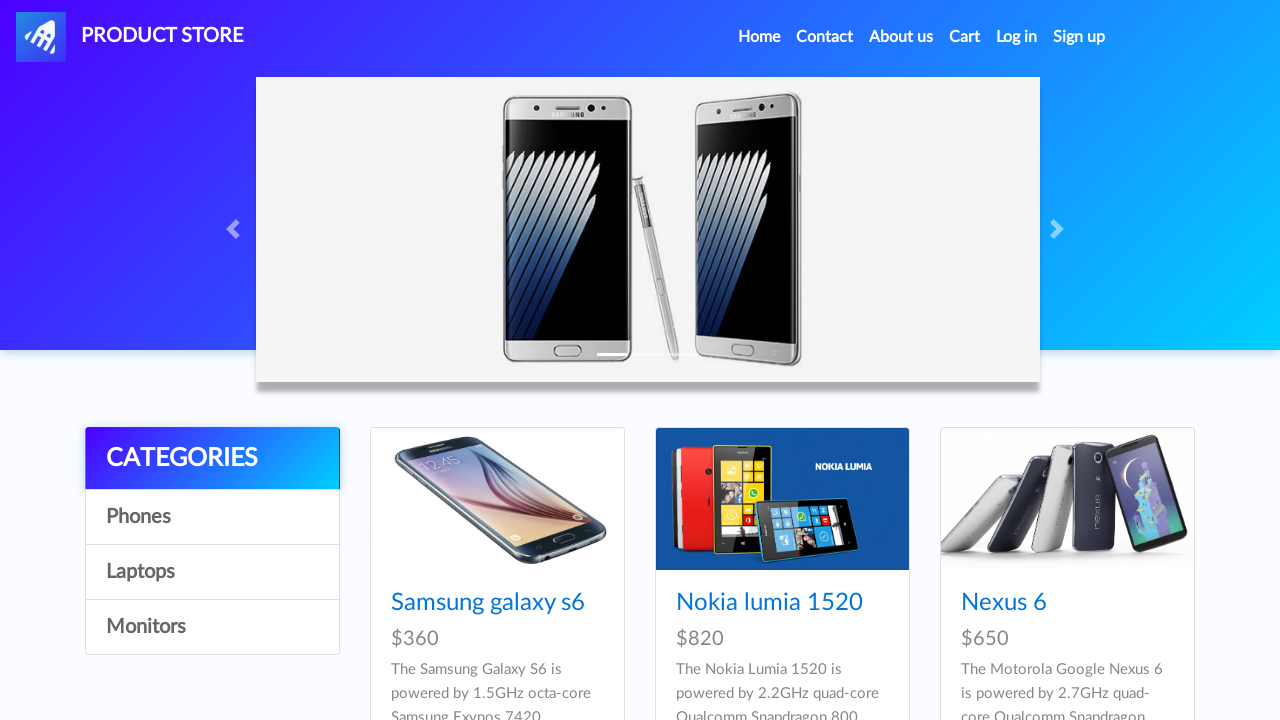

Sony vaio i5 product loaded
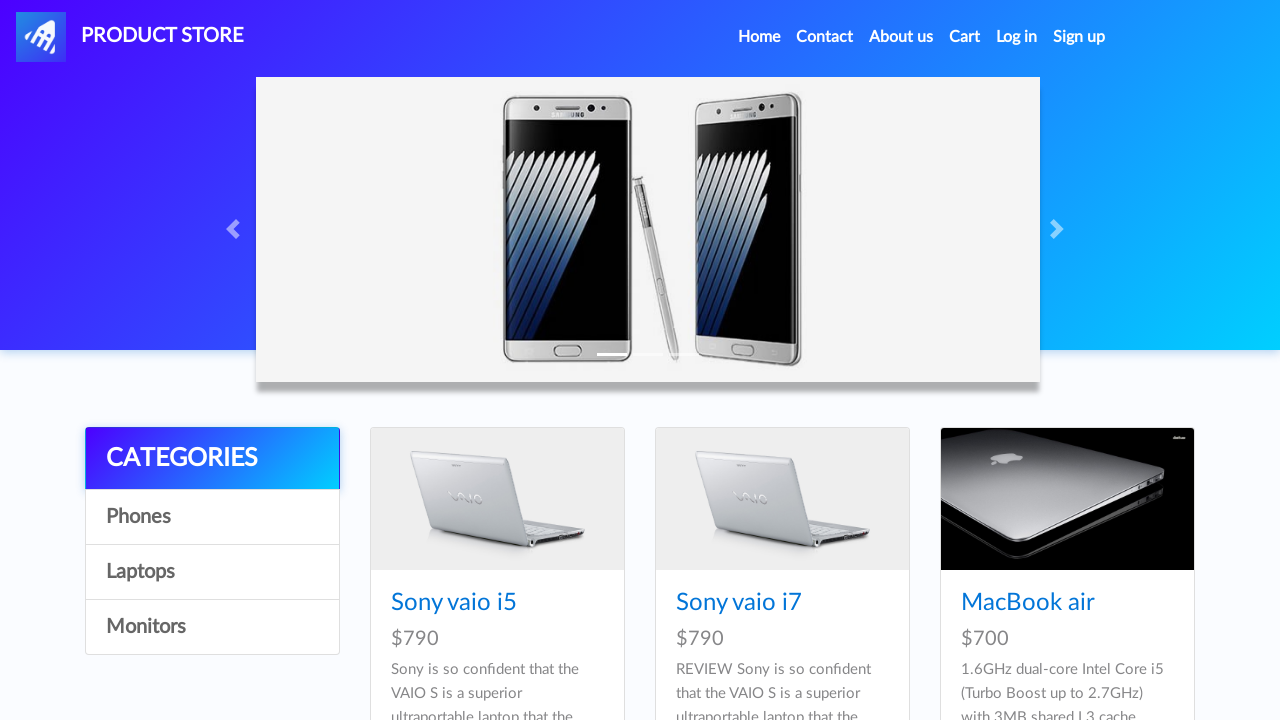

Clicked on Sony vaio i5 product at (454, 603) on xpath=//h4[@class='card-title']/a[text()='Sony vaio i5']
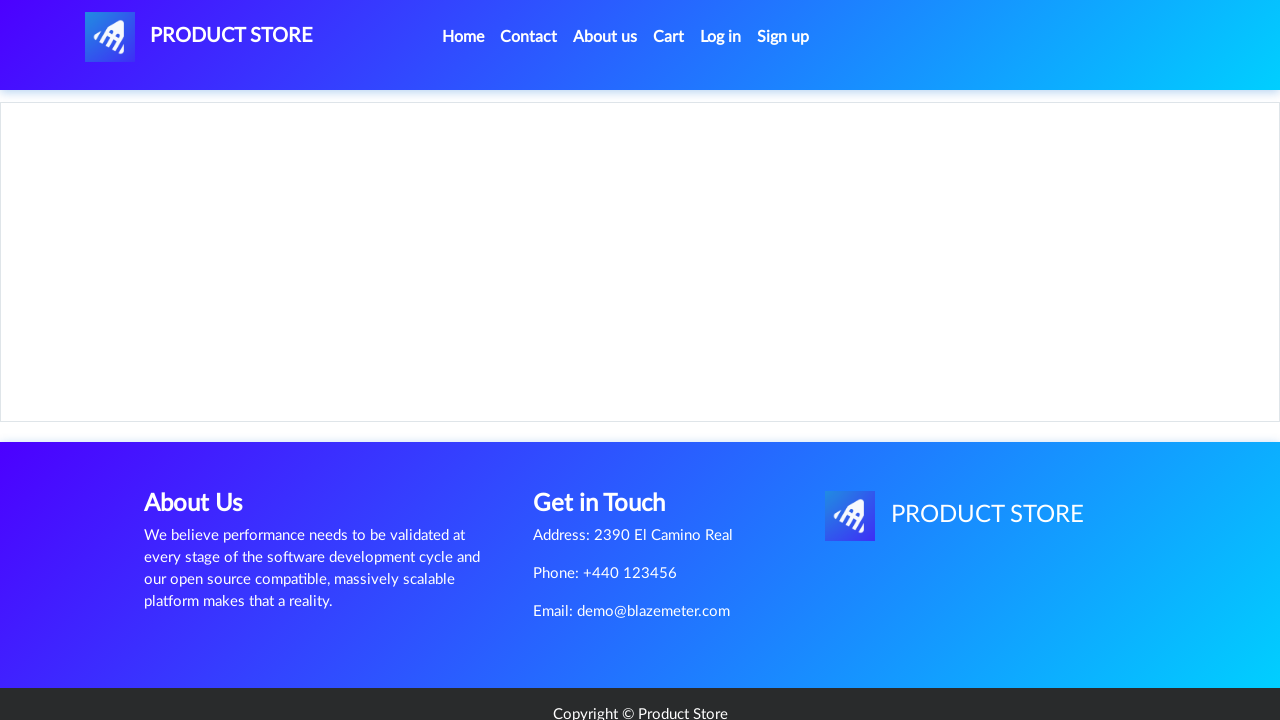

Sony vaio i5 product page loaded
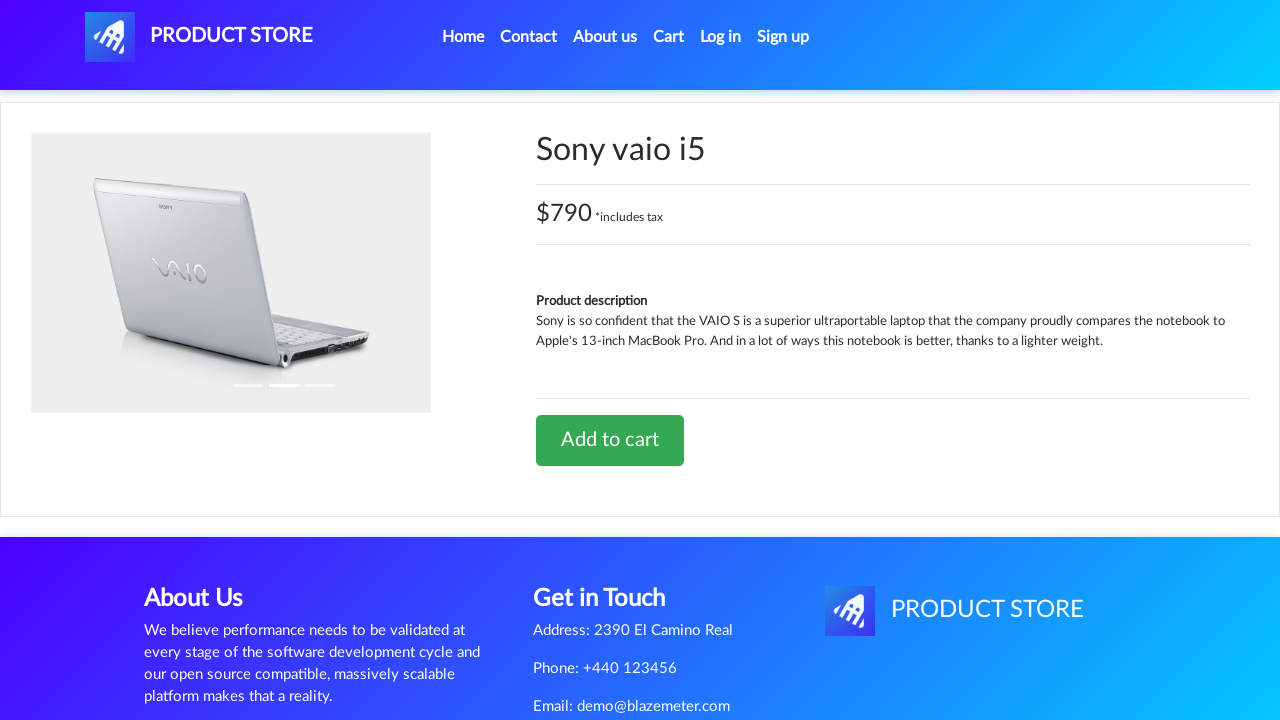

Clicked Add to cart button for Sony vaio i5 at (610, 440) on xpath=//a[text()='Add to cart']
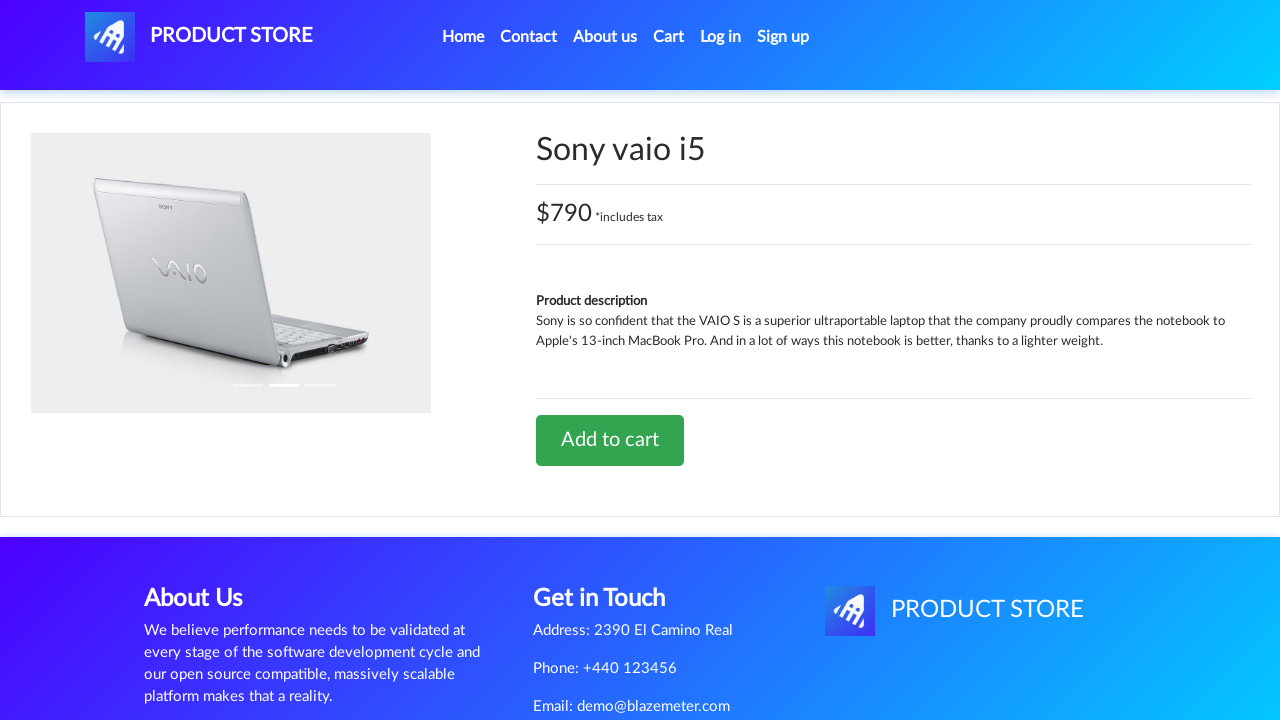

Accepted add to cart confirmation dialog
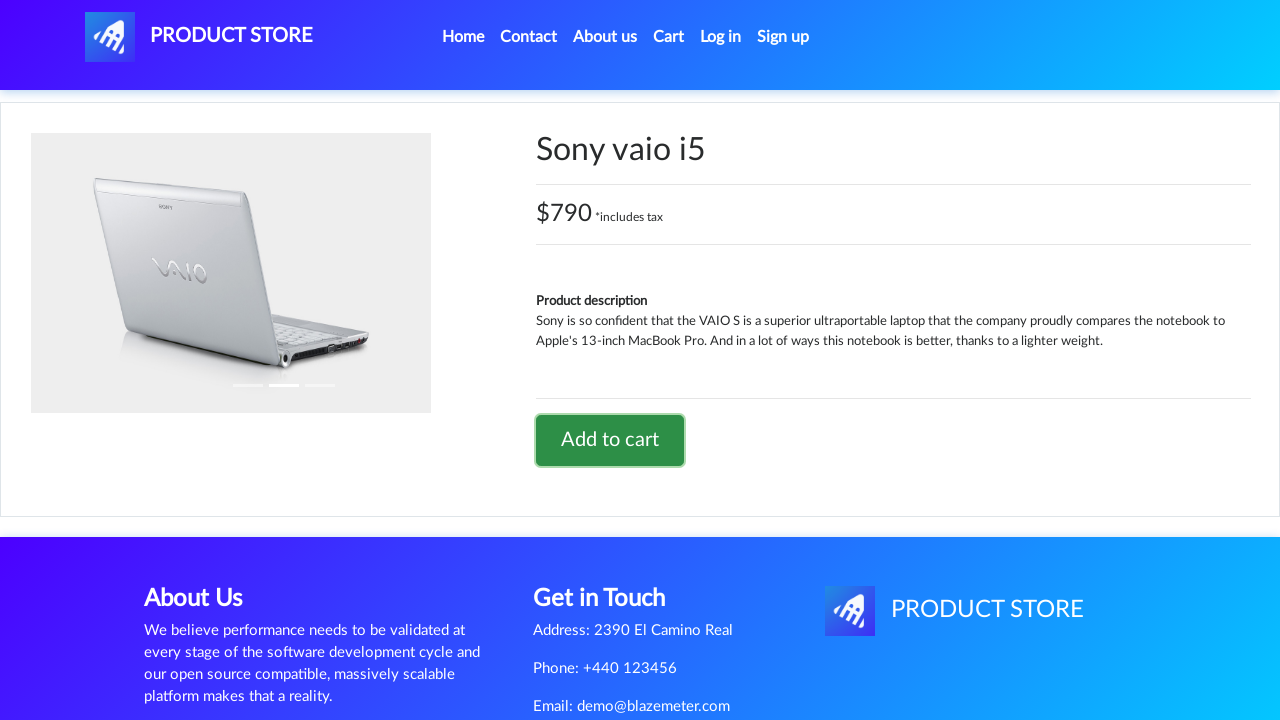

Clicked Home navigation link at (463, 37) on xpath=//a[@class='nav-link'][contains(text(),'Home')]
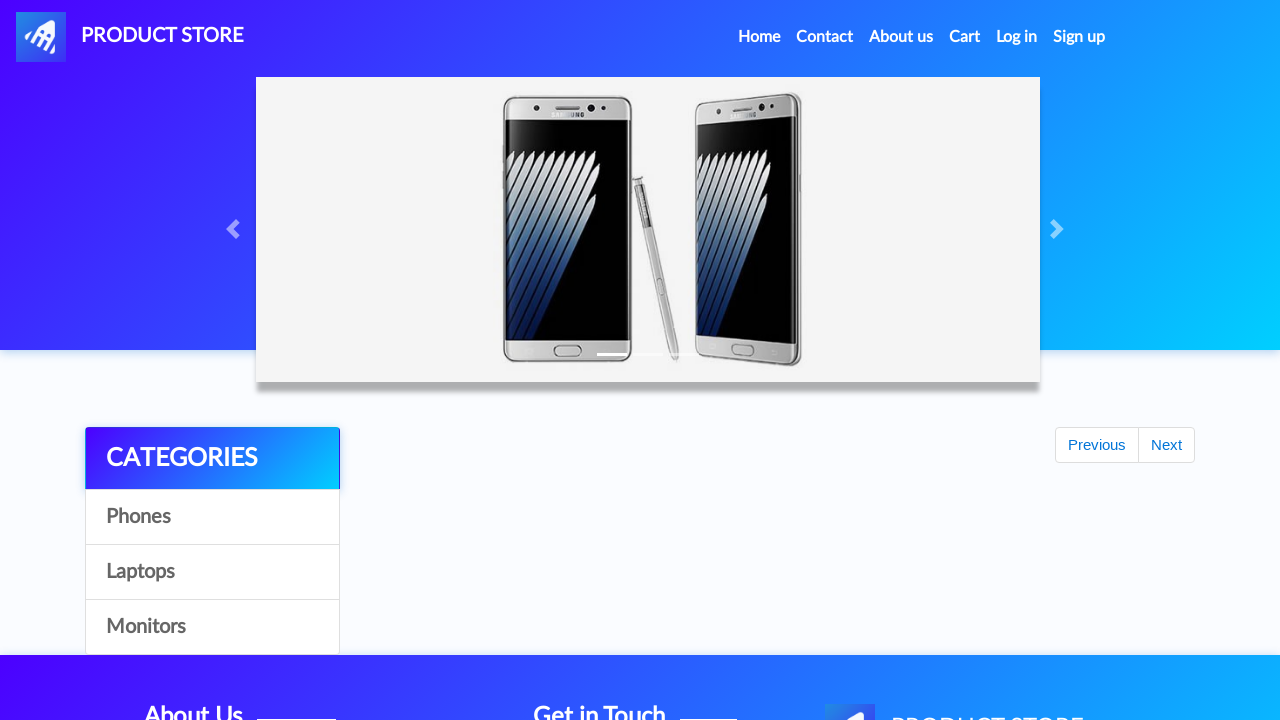

Clicked on Laptops category again at (212, 572) on xpath=//div[@class='list-group']/a[text()='Laptops']
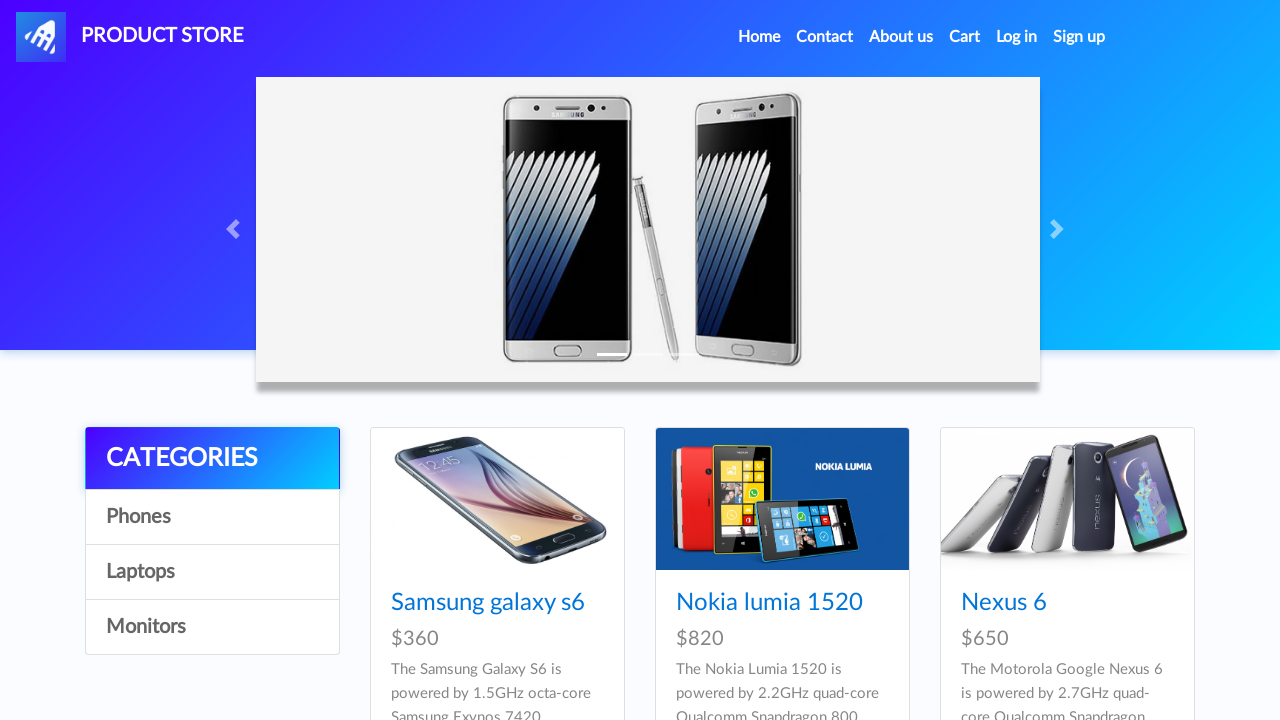

Dell i7 8gb product loaded
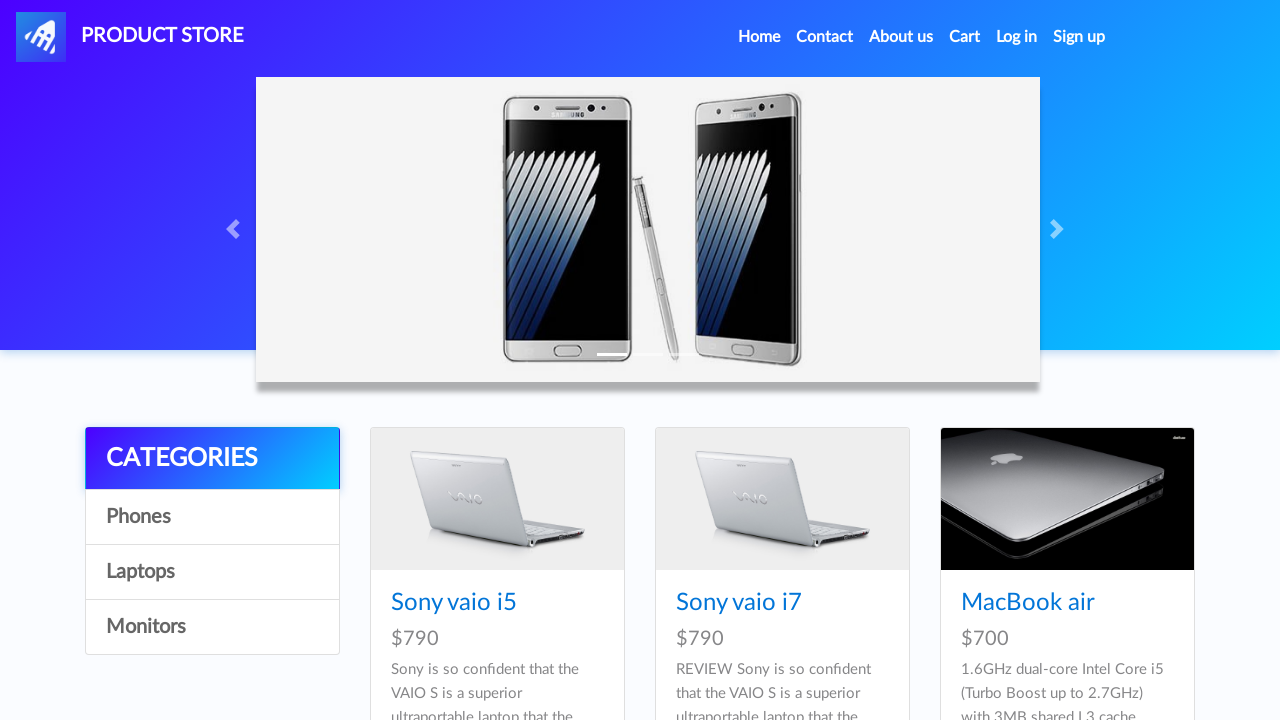

Clicked on Dell i7 8gb product at (448, 361) on xpath=//h4[@class='card-title']/a[text()='Dell i7 8gb']
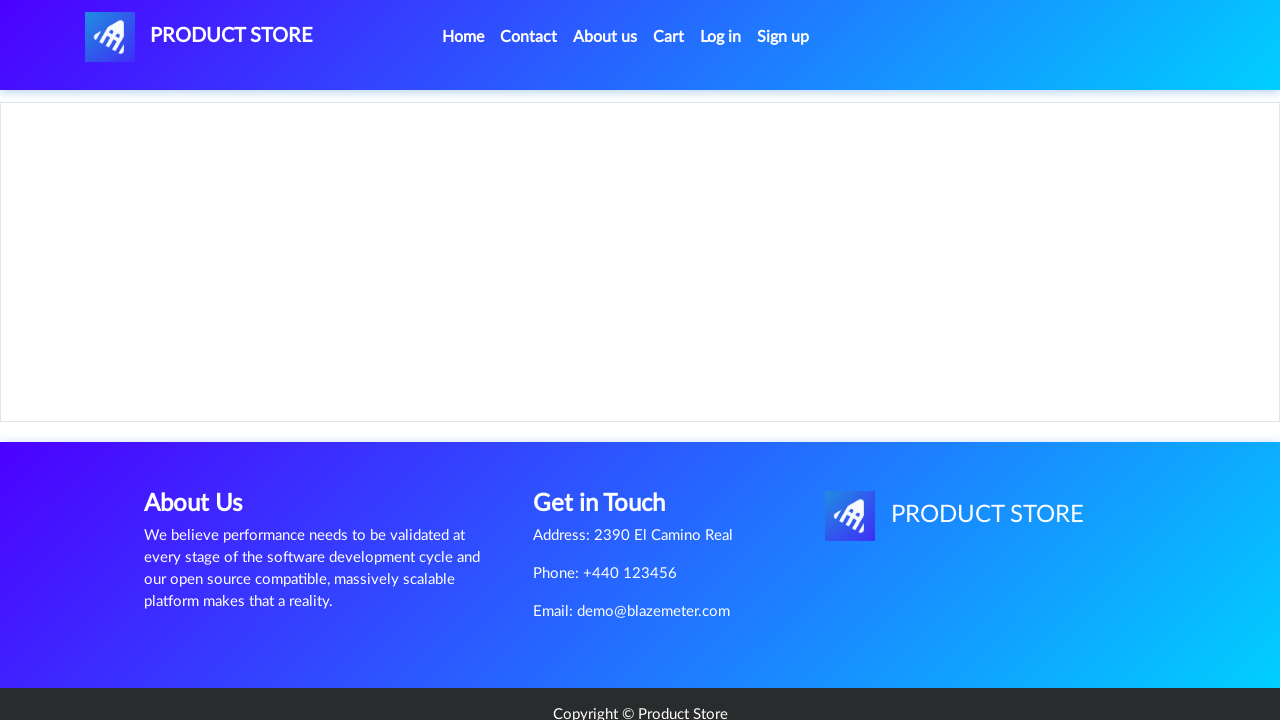

Dell i7 8gb product page loaded
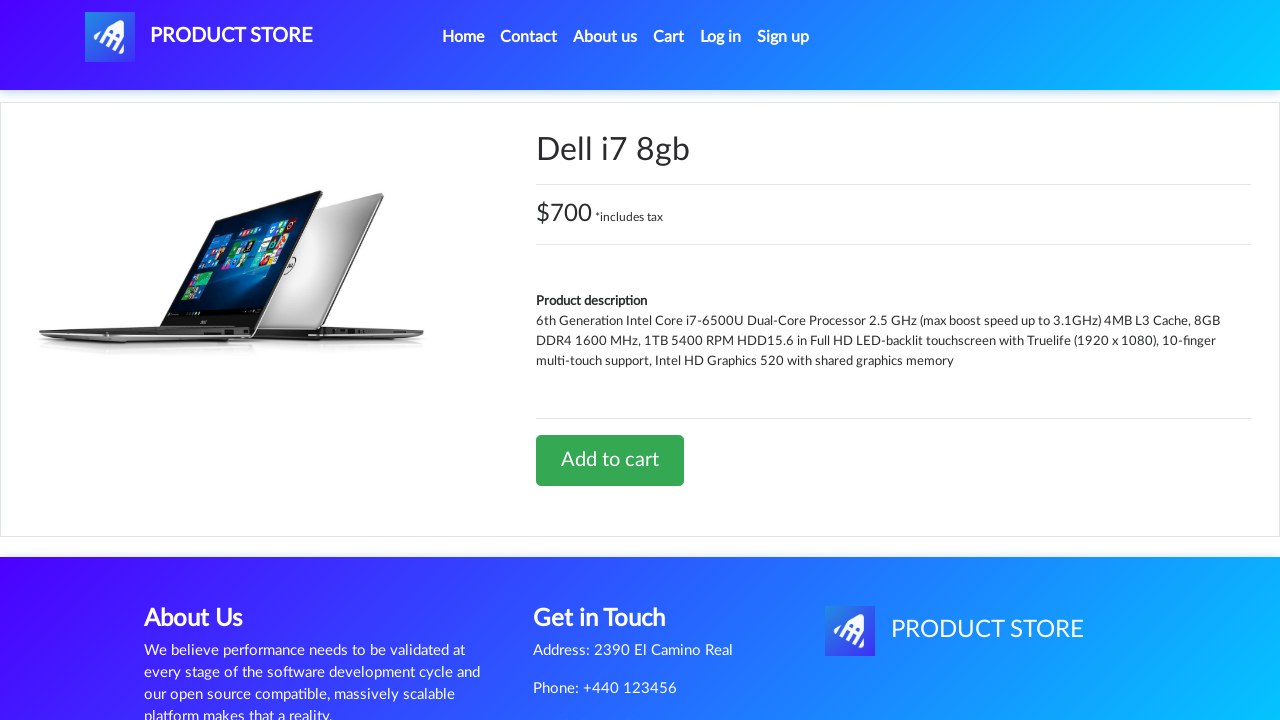

Clicked Add to cart button for Dell i7 8gb at (610, 460) on xpath=//a[text()='Add to cart']
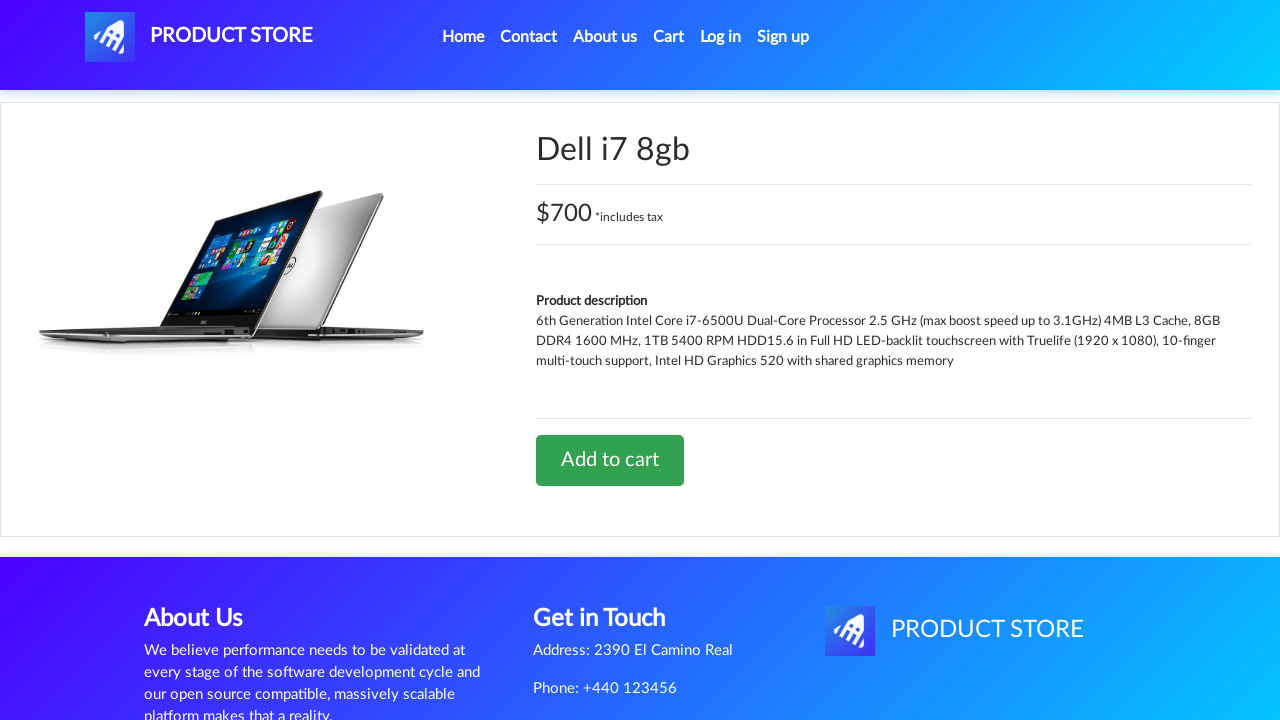

Clicked Cart button at (669, 37) on #cartur
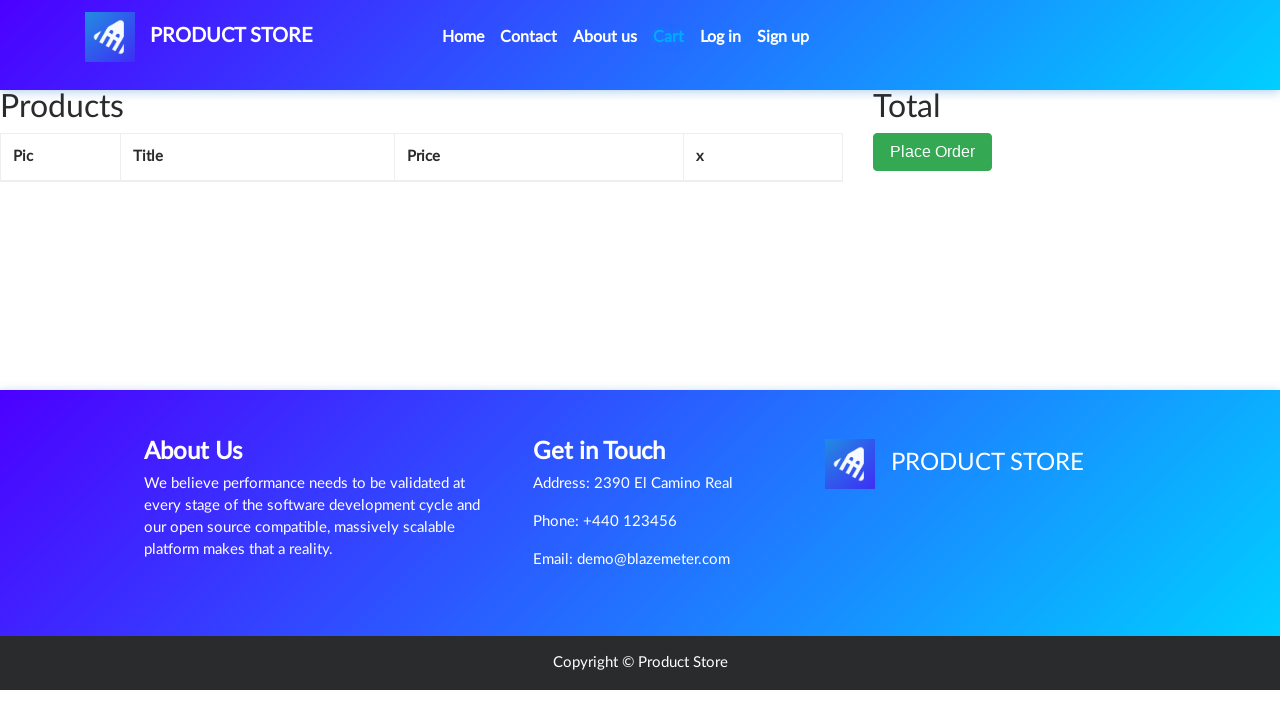

Clicked Delete button for Dell i7 8gb from cart at (666, 205) on xpath=//td[text()='Dell i7 8gb']/following-sibling::td/a[text()='Delete']
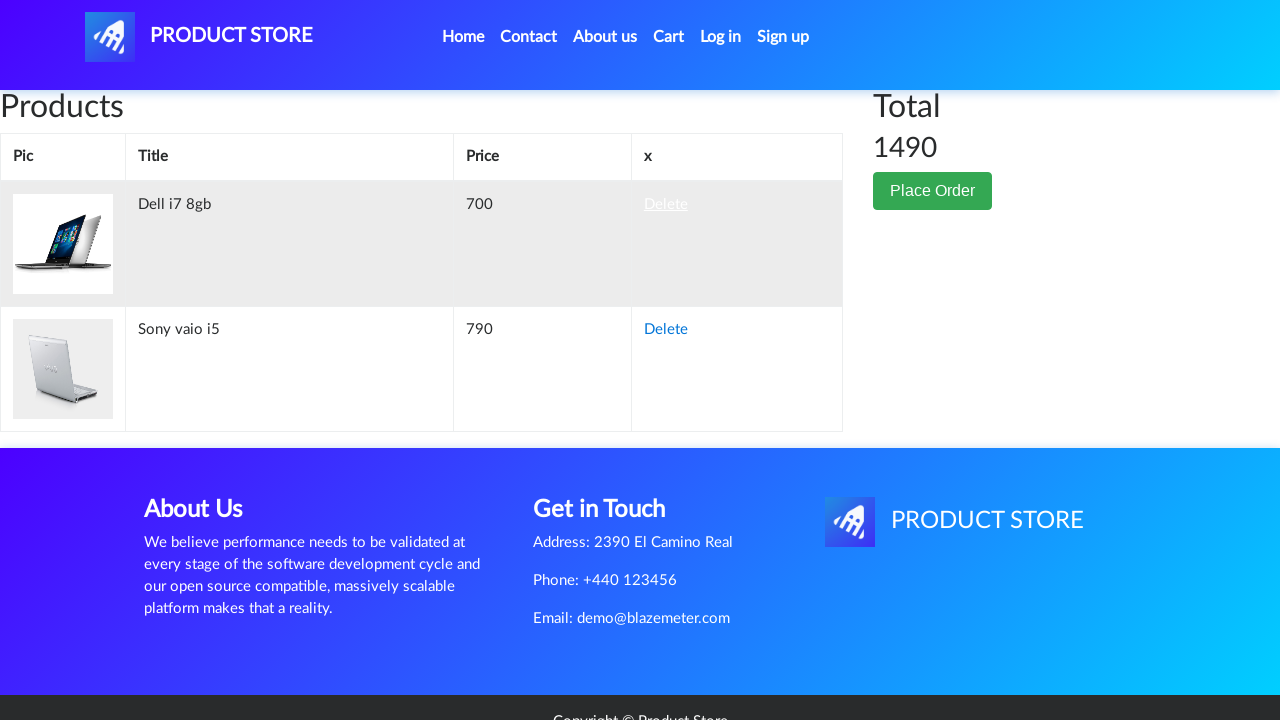

Cart total price element loaded after deletion
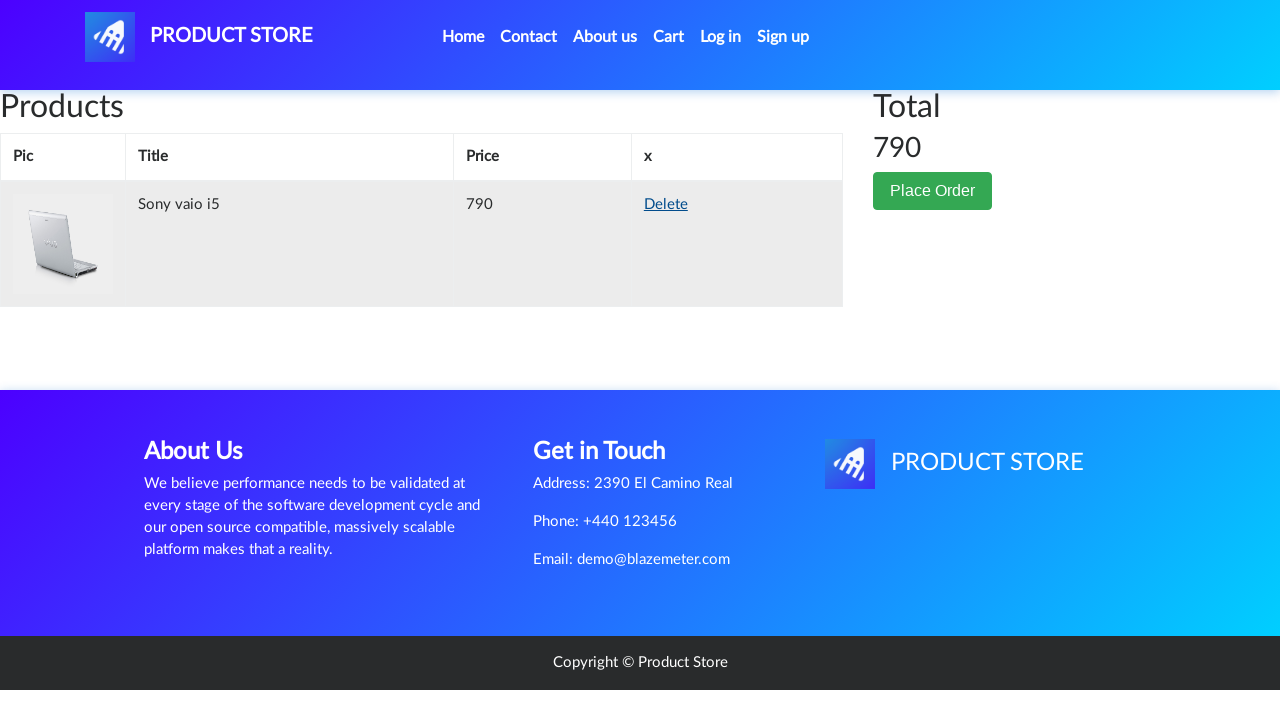

Clicked Place Order button at (933, 191) on xpath=//button[text()='Place Order']
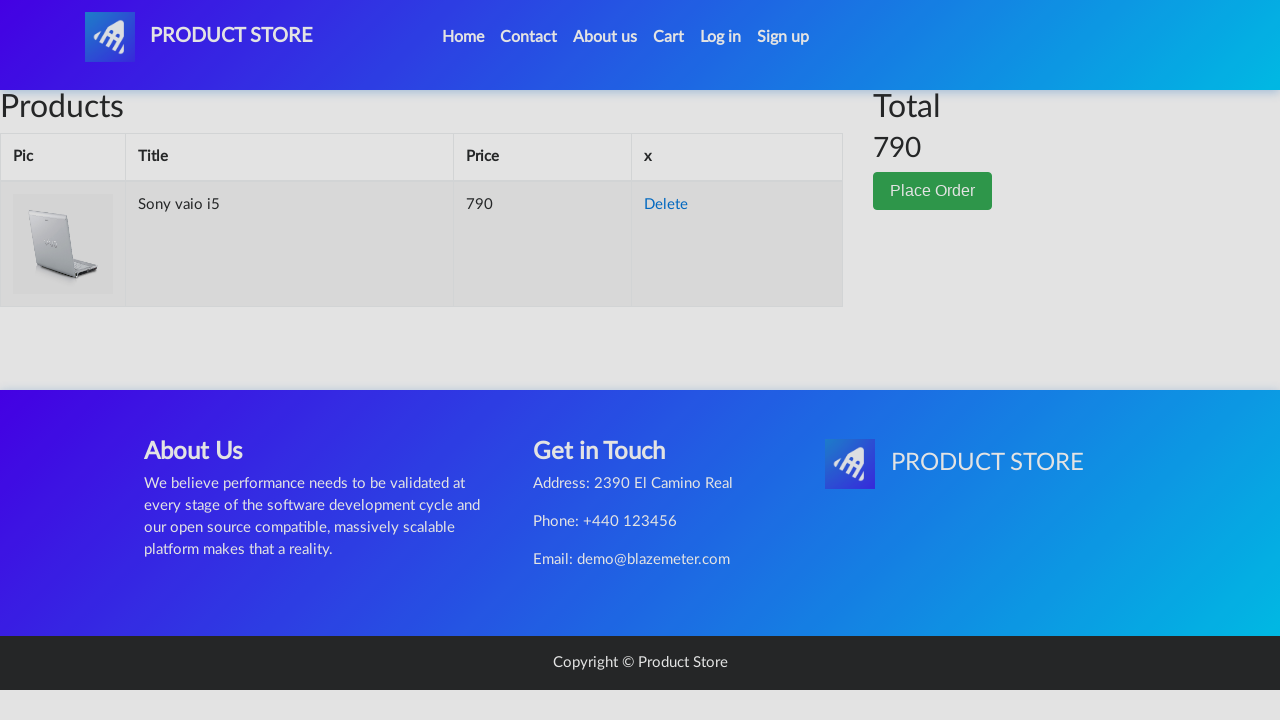

Checkout form modal appeared
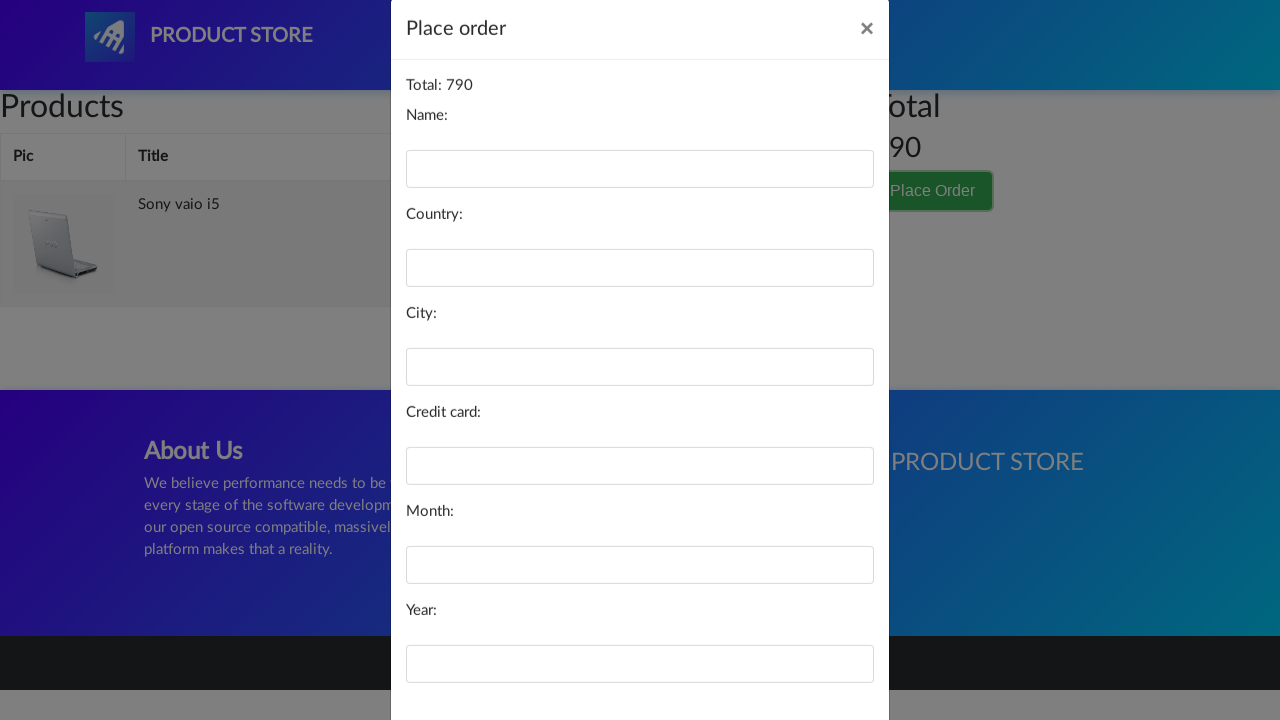

Filled customer name field with 'Cucumber' on #name
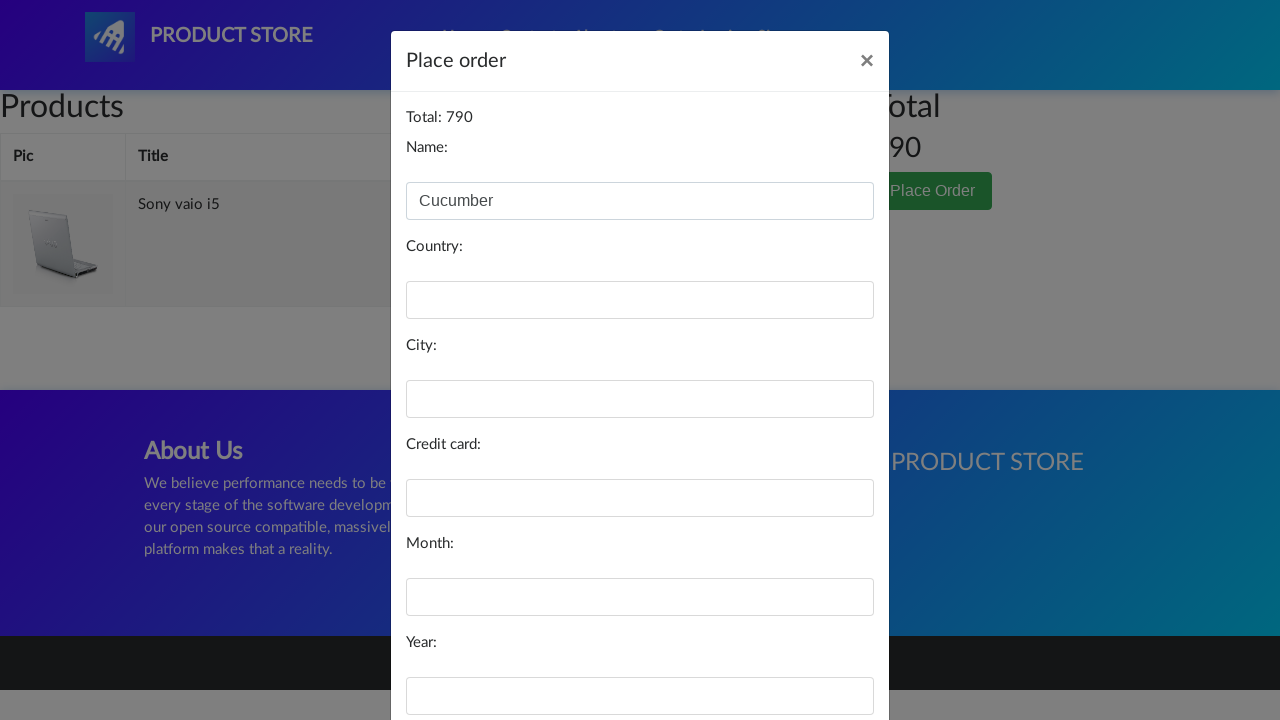

Filled country field with 'India' on #country
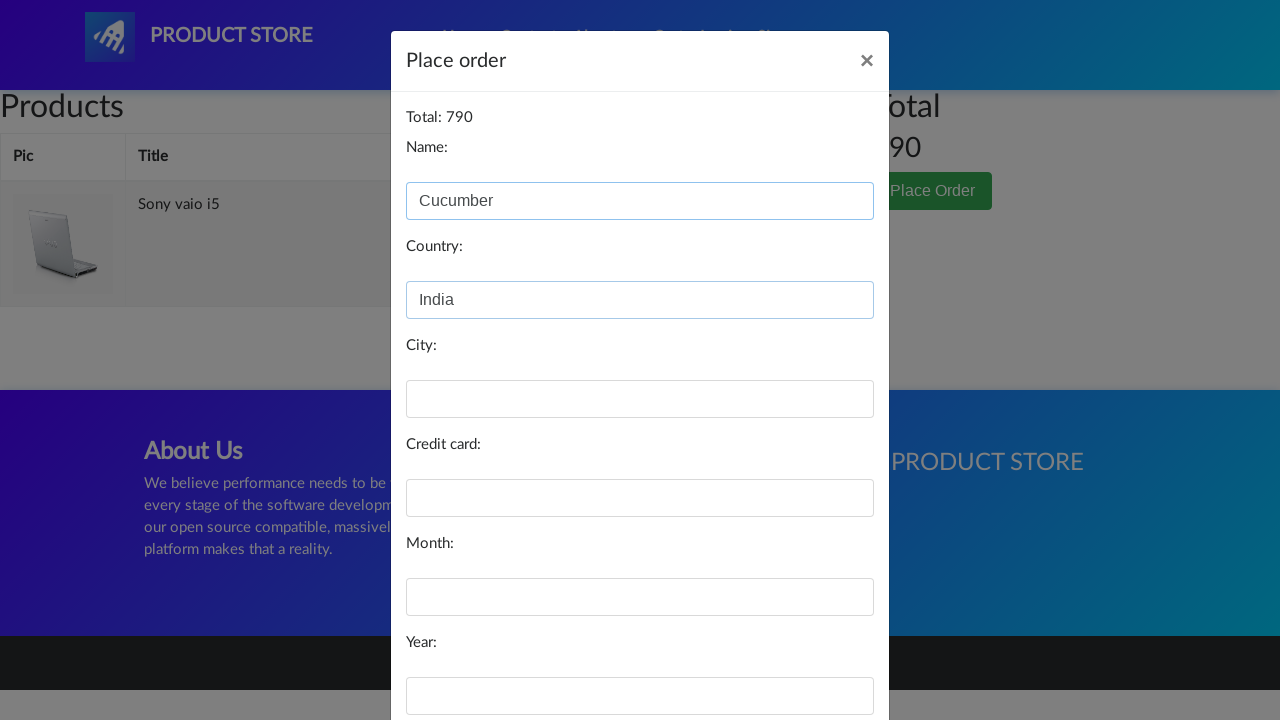

Filled city field with 'Chandigarh' on #city
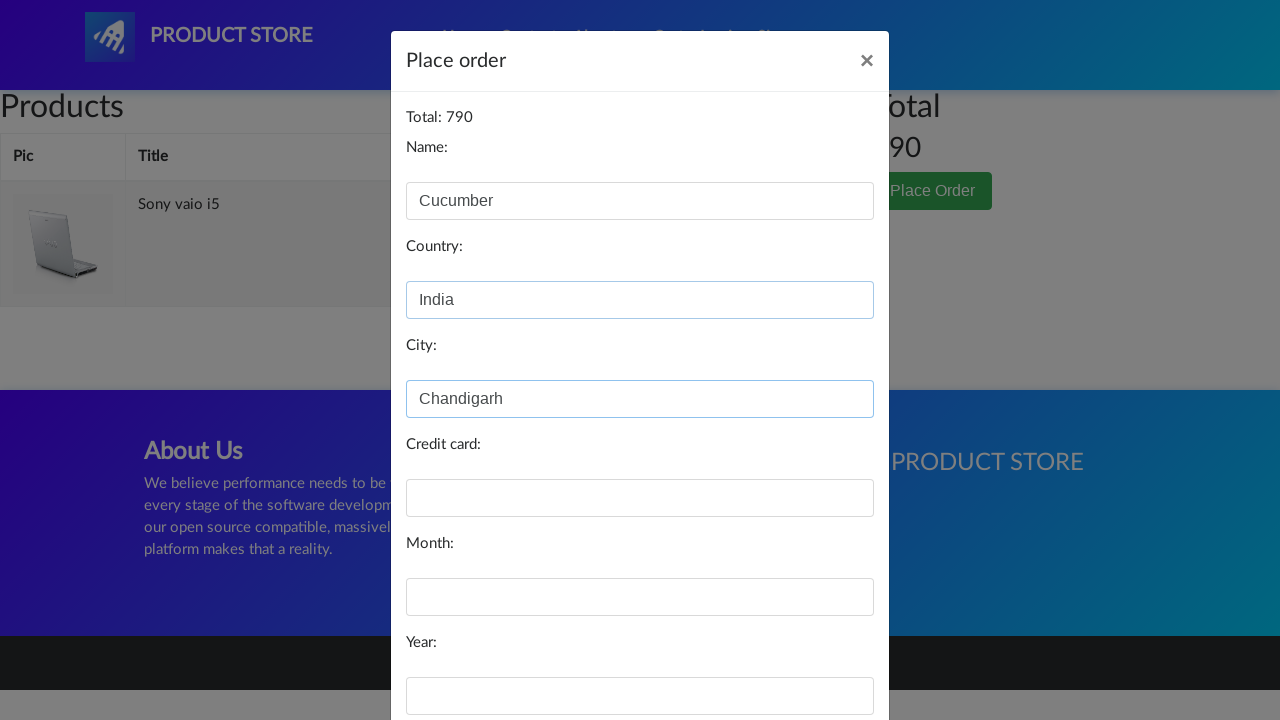

Filled credit card field with card number on #card
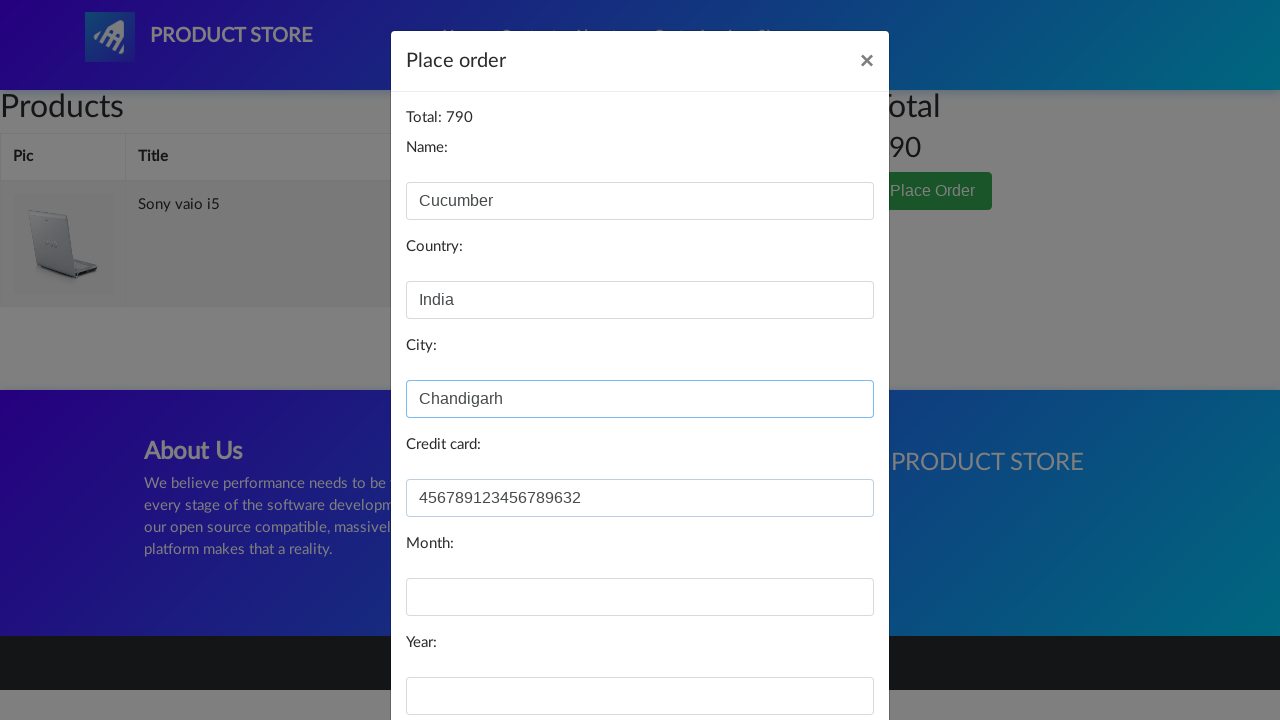

Filled month field with 'September' on #month
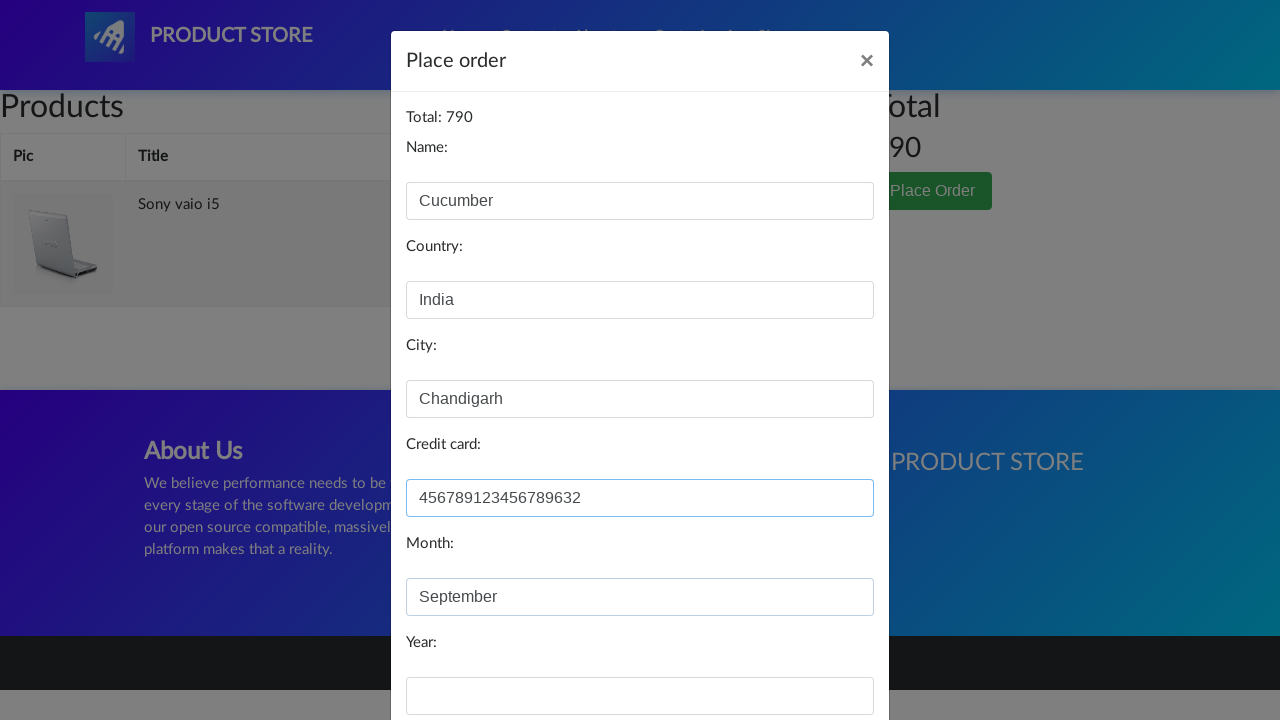

Filled year field with '2056' on #year
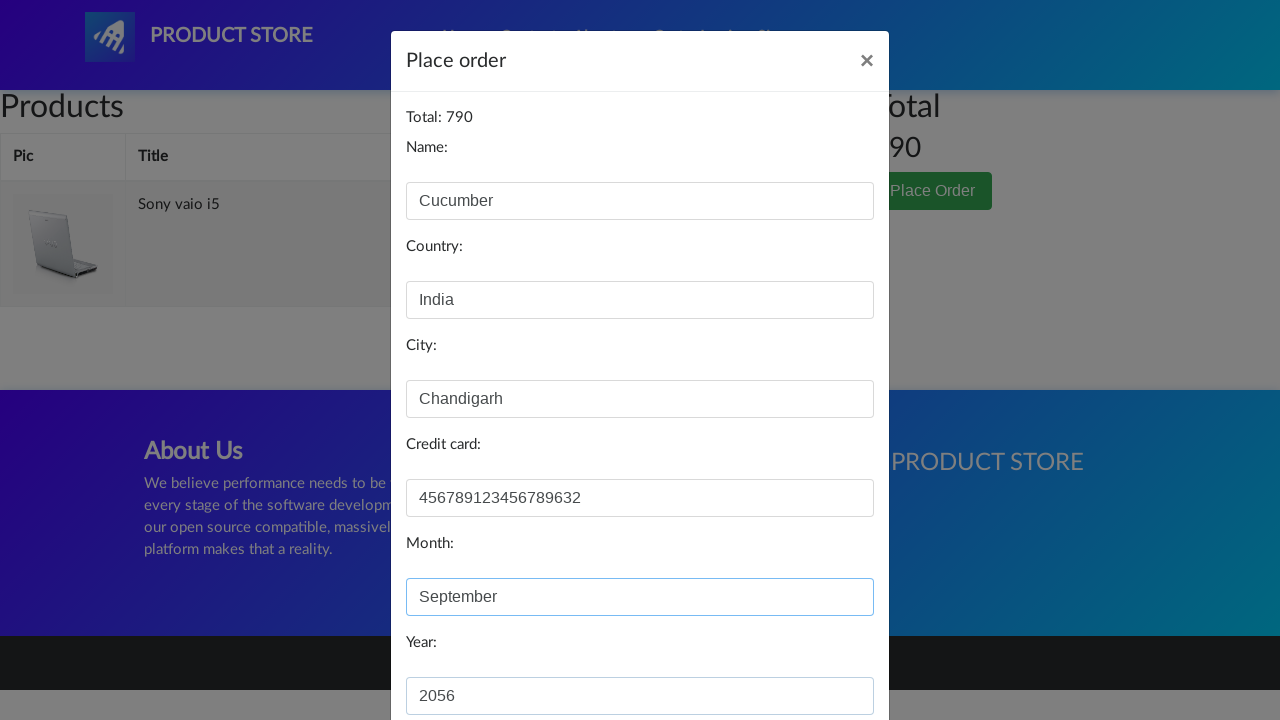

Clicked Purchase button to complete checkout at (823, 655) on xpath=//button[text()='Purchase']
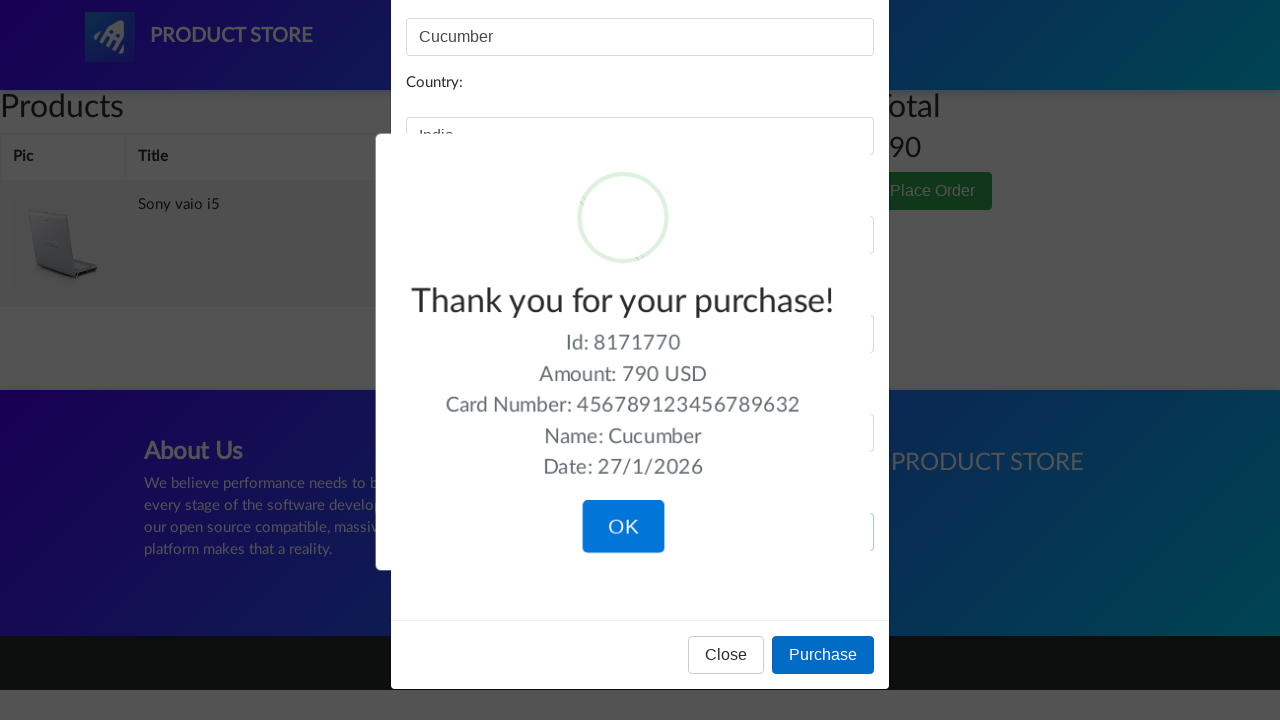

Purchase confirmation message appeared
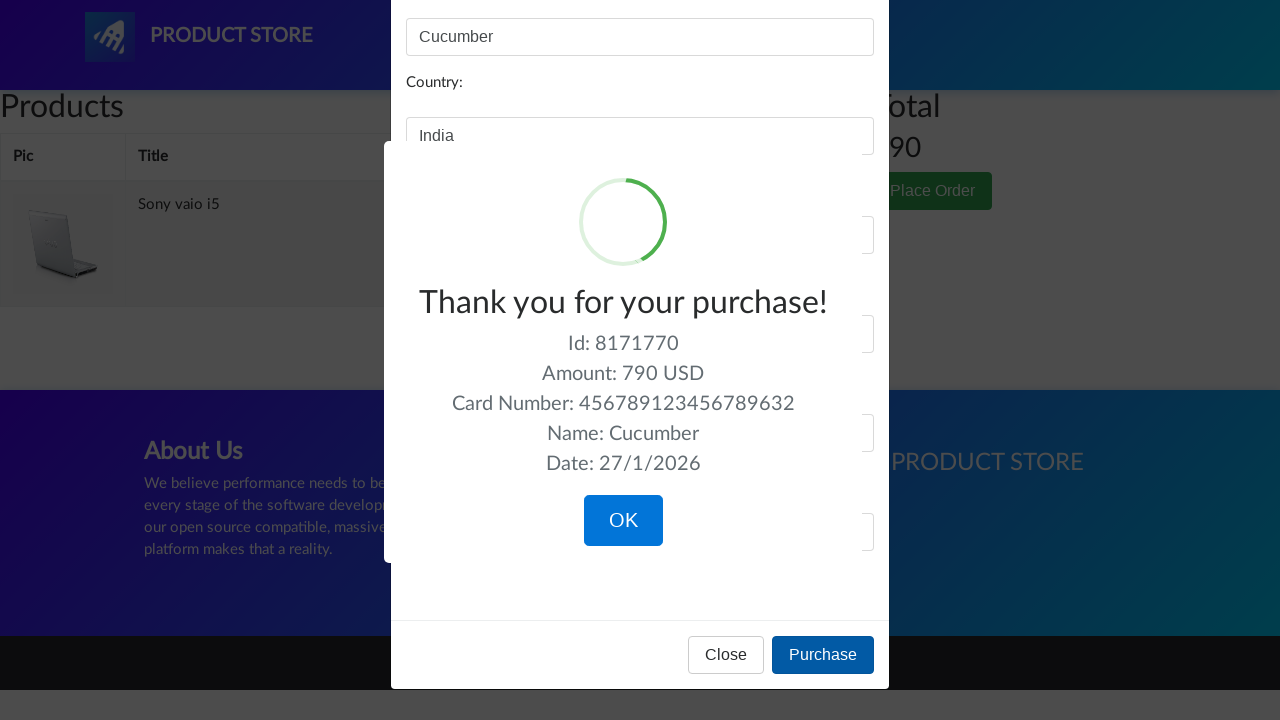

Clicked OK button to close confirmation dialog at (623, 521) on xpath=//button[text()='OK']
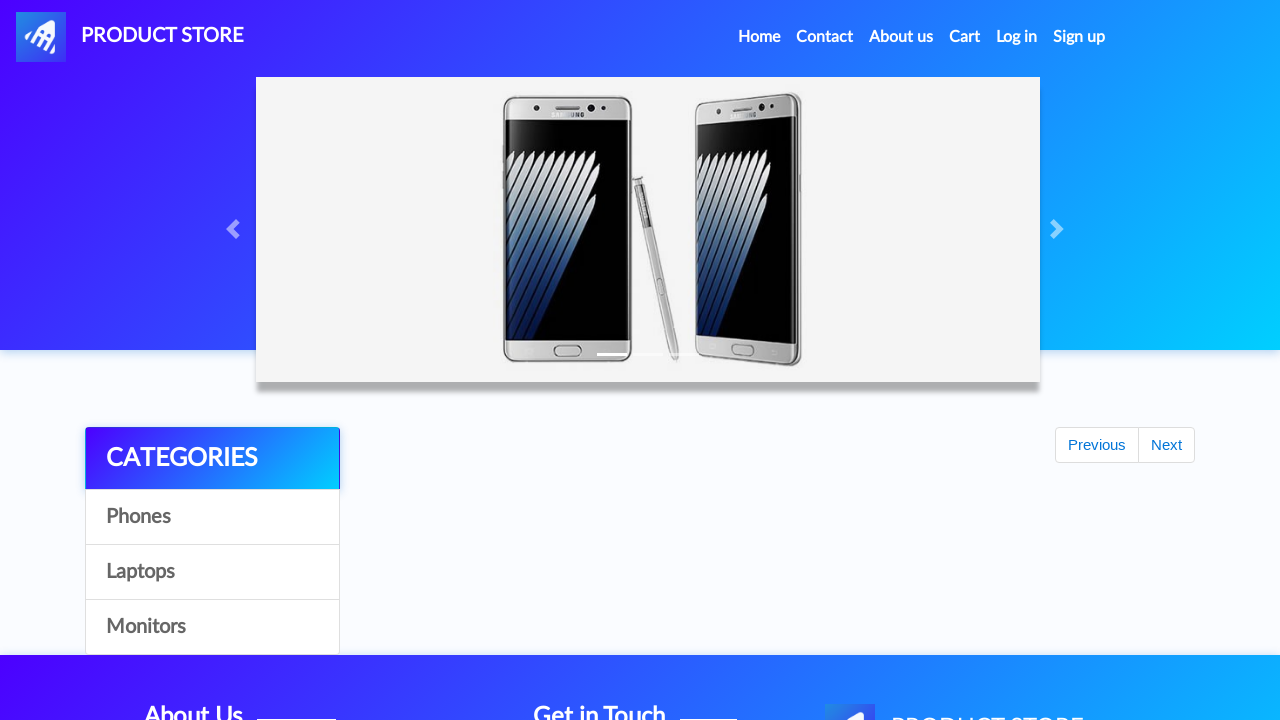

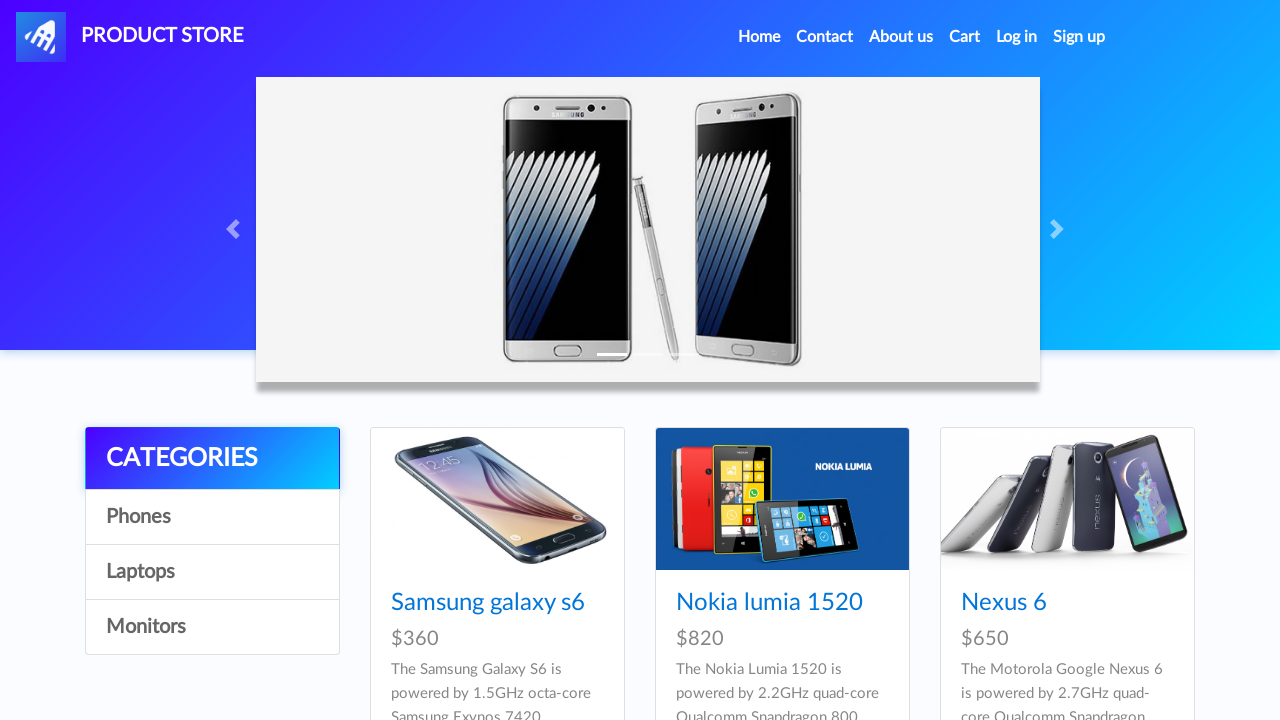